Tests dynamic loading by clicking the Start button and verifying that "Hello World!" text becomes visible

Starting URL: https://the-internet.herokuapp.com/dynamic_loading/1

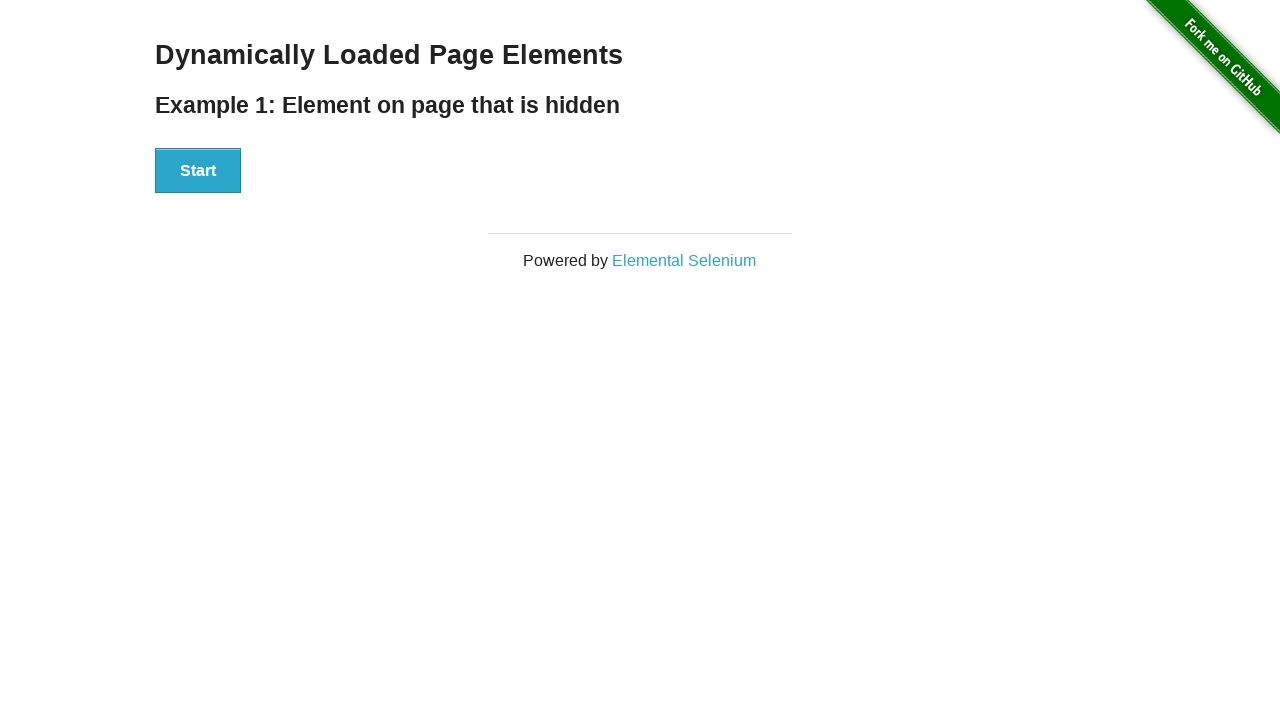

Clicked the Start button to initiate dynamic loading at (198, 171) on xpath=//button[text()='Start']
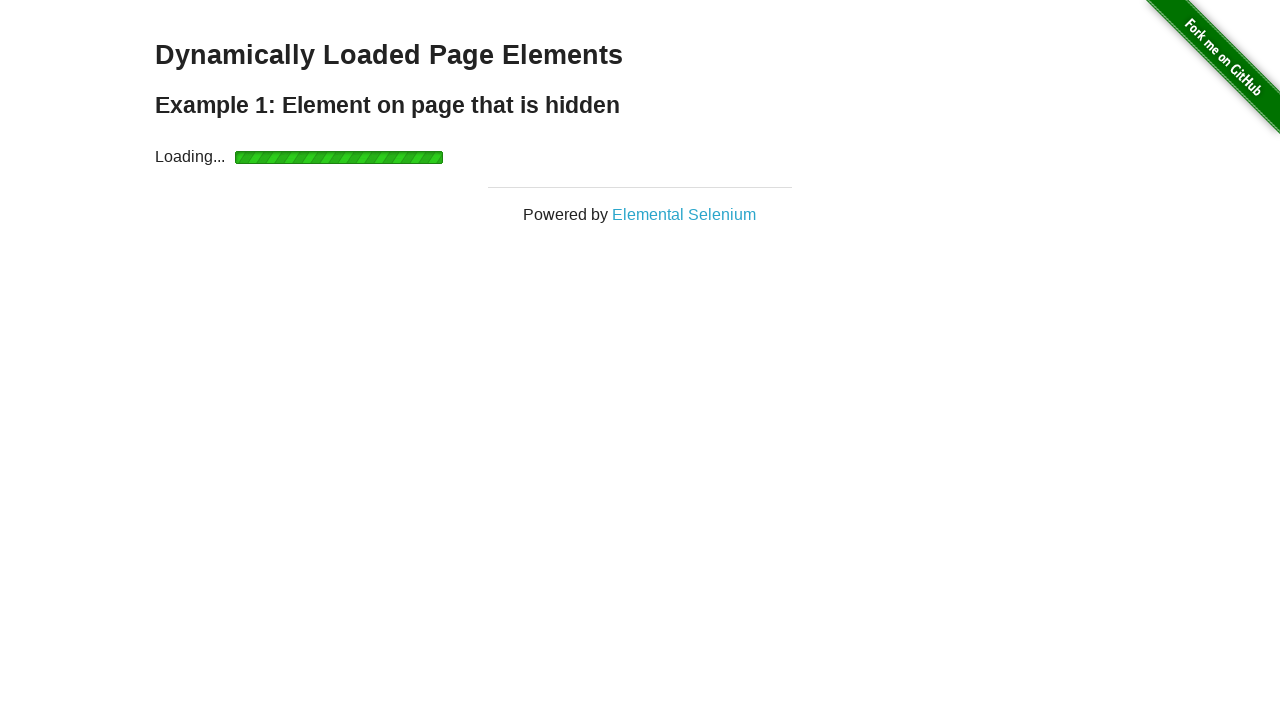

Waited for 'Hello World!' text to become visible
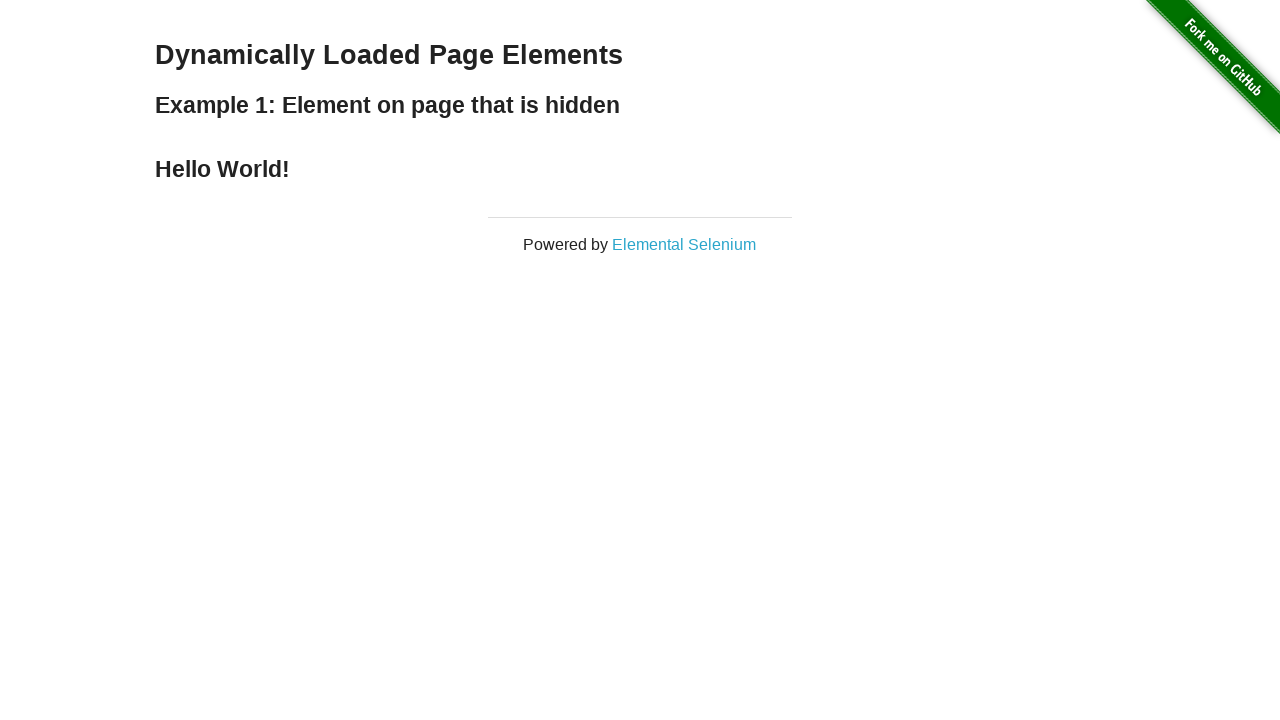

Located the 'Hello World!' element
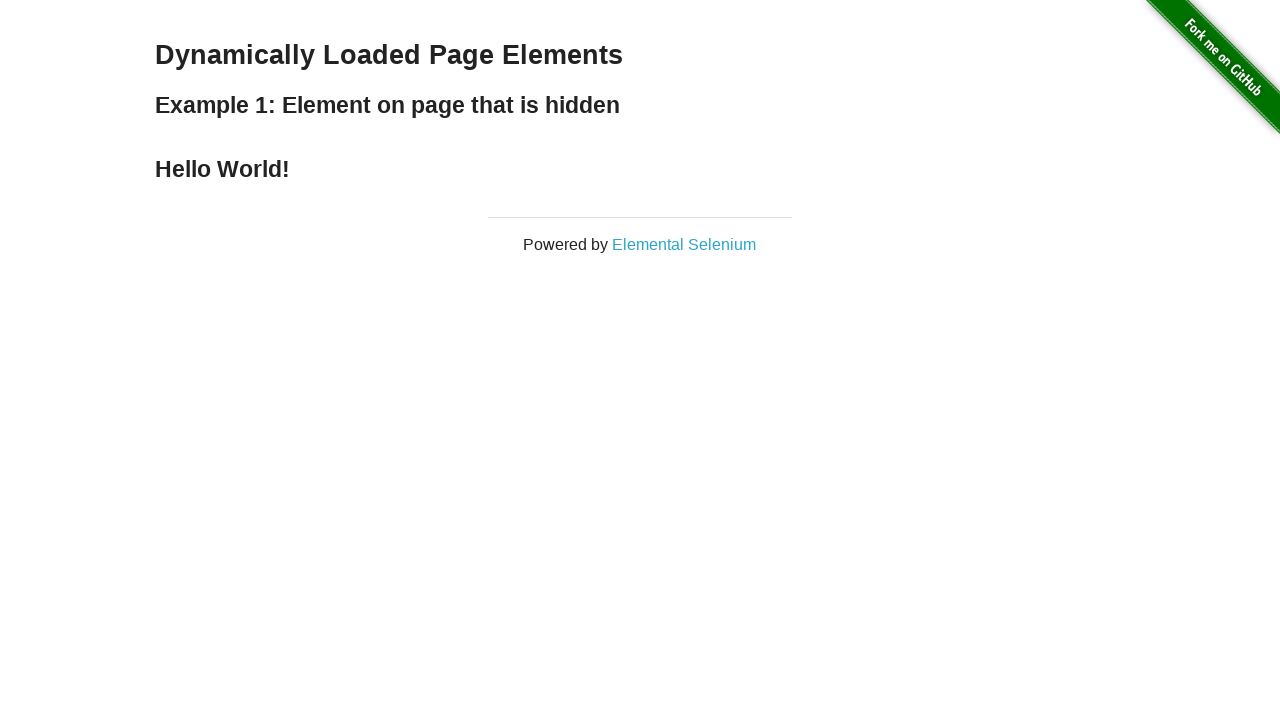

Verified that 'Hello World!' text is visible
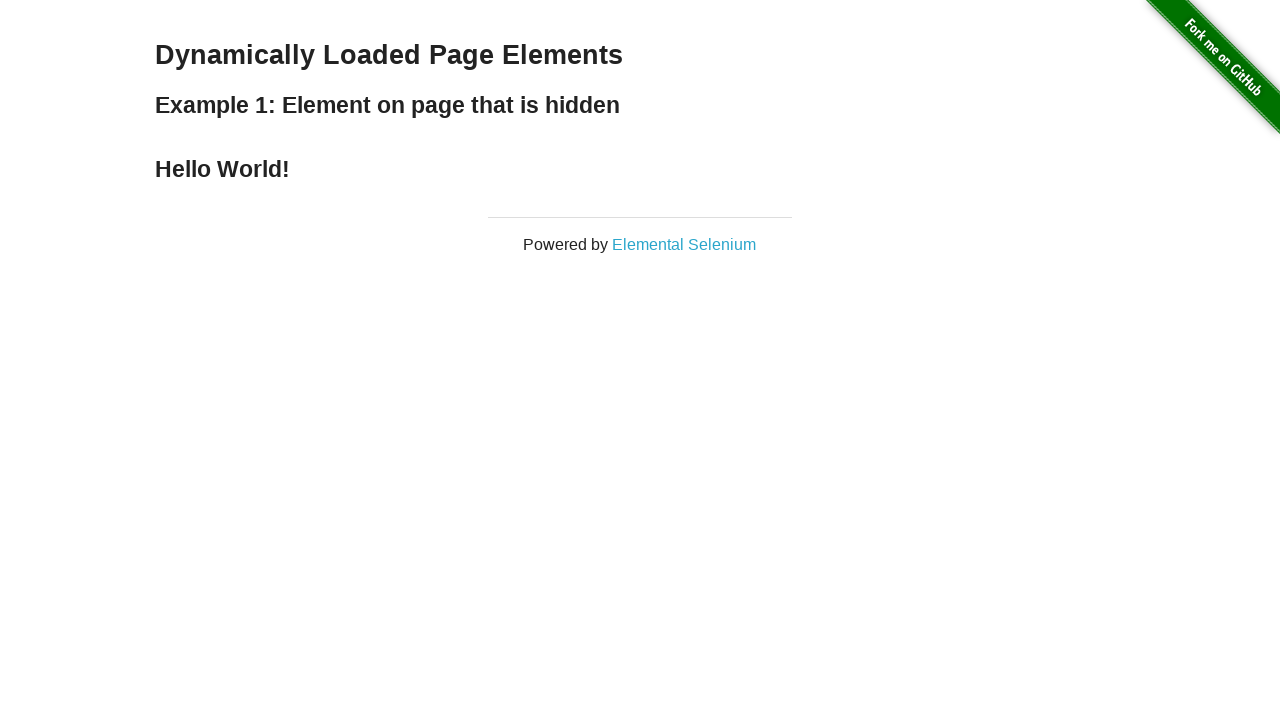

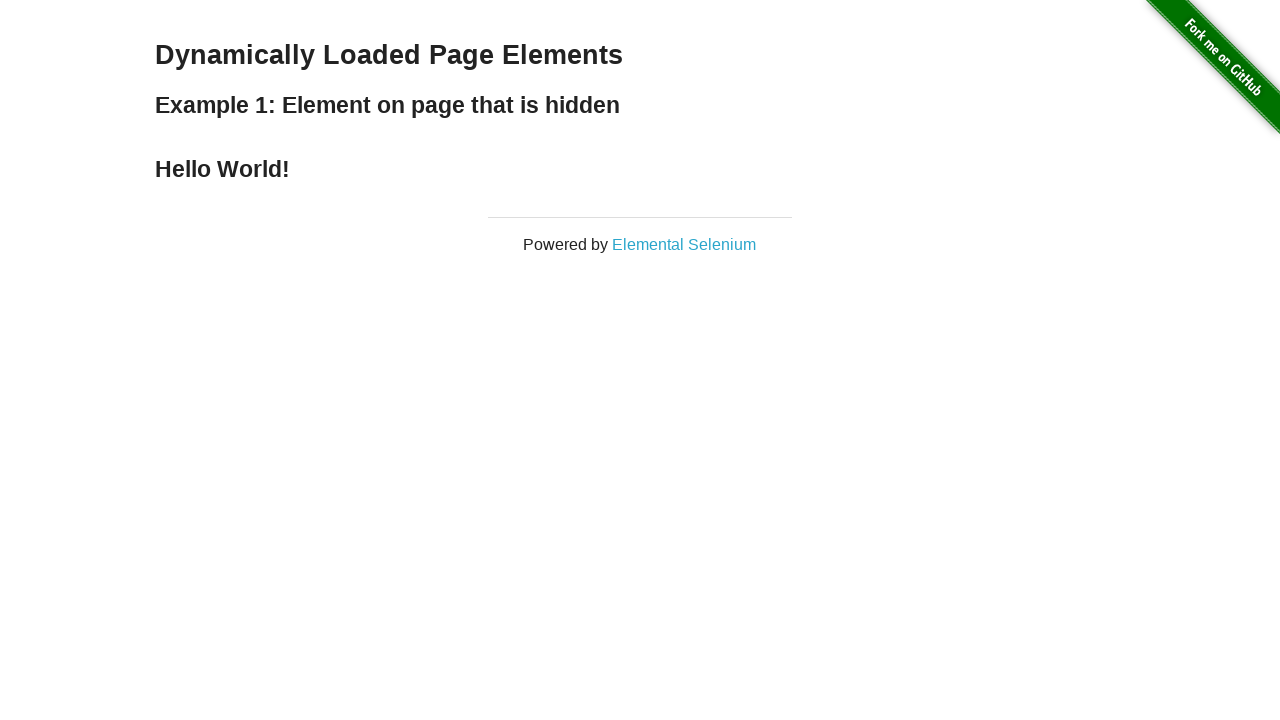